Tests dynamic content loading by clicking a Start button and waiting for "Hello World!" text to become visible on the page

Starting URL: https://the-internet.herokuapp.com/dynamic_loading/1

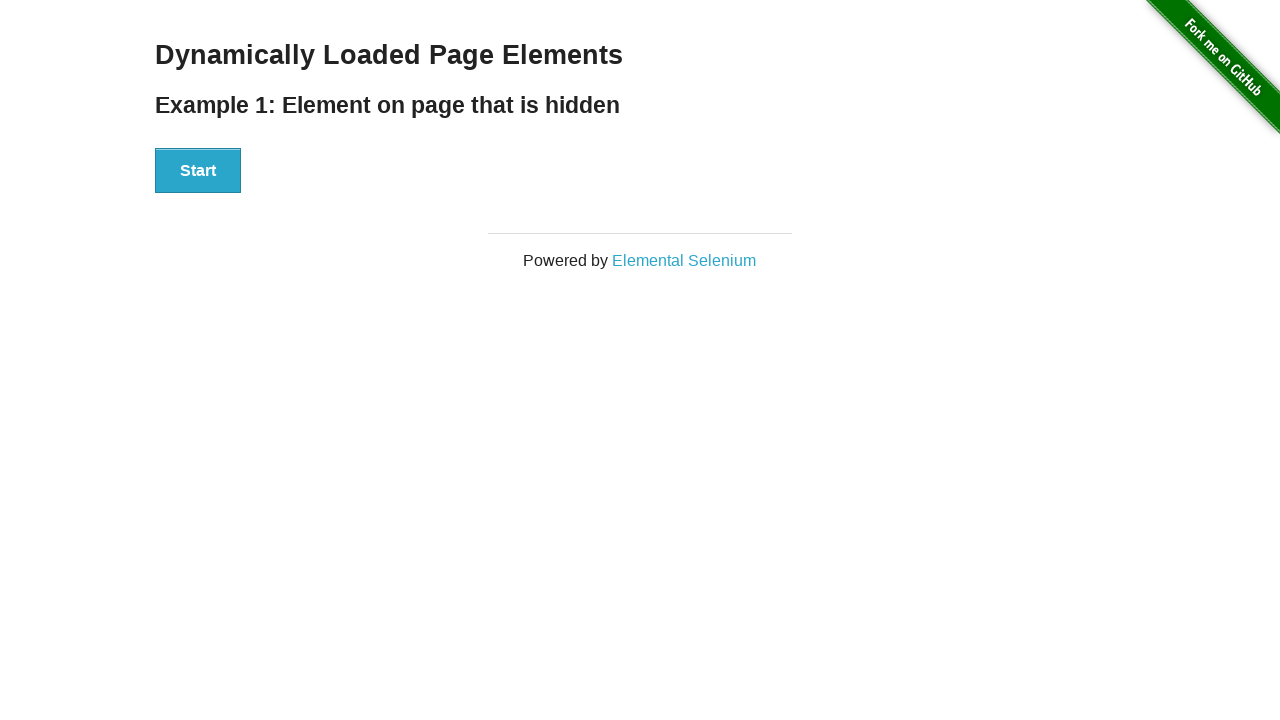

Clicked the Start button at (198, 171) on xpath=//div[@id='start']//button
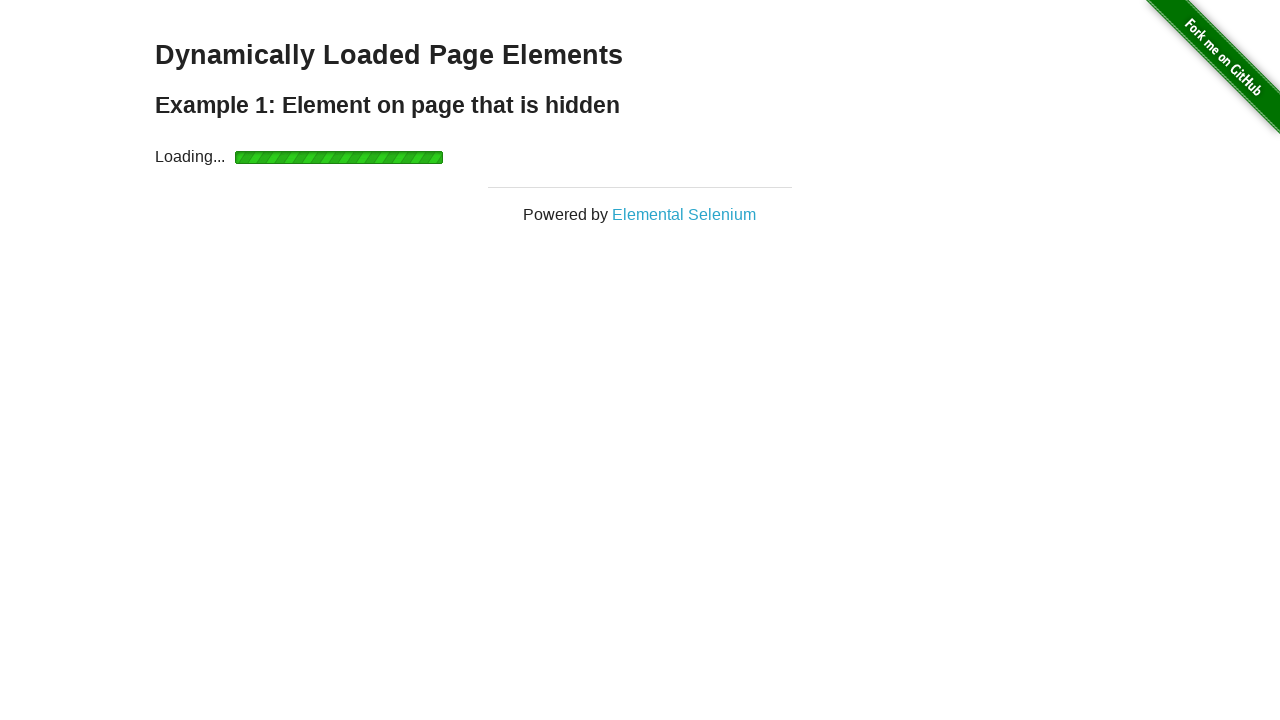

Waited for 'Hello World!' text to become visible
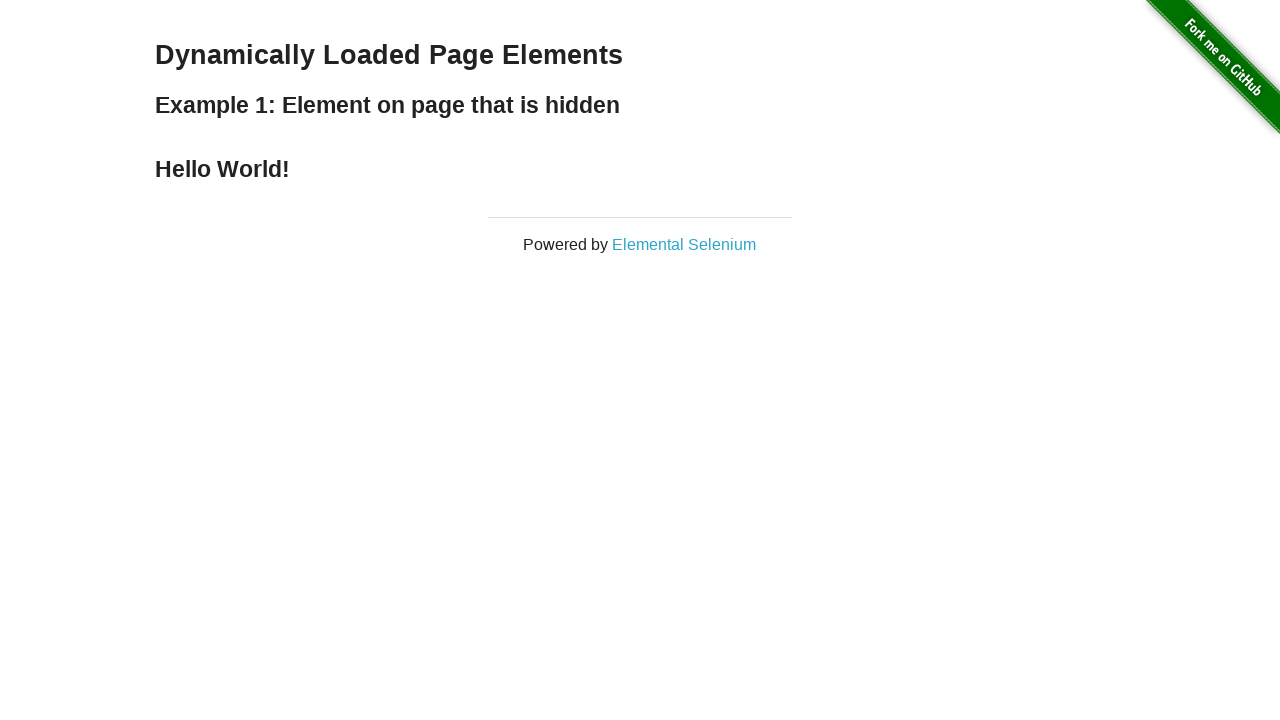

Verified that the text content equals 'Hello World!'
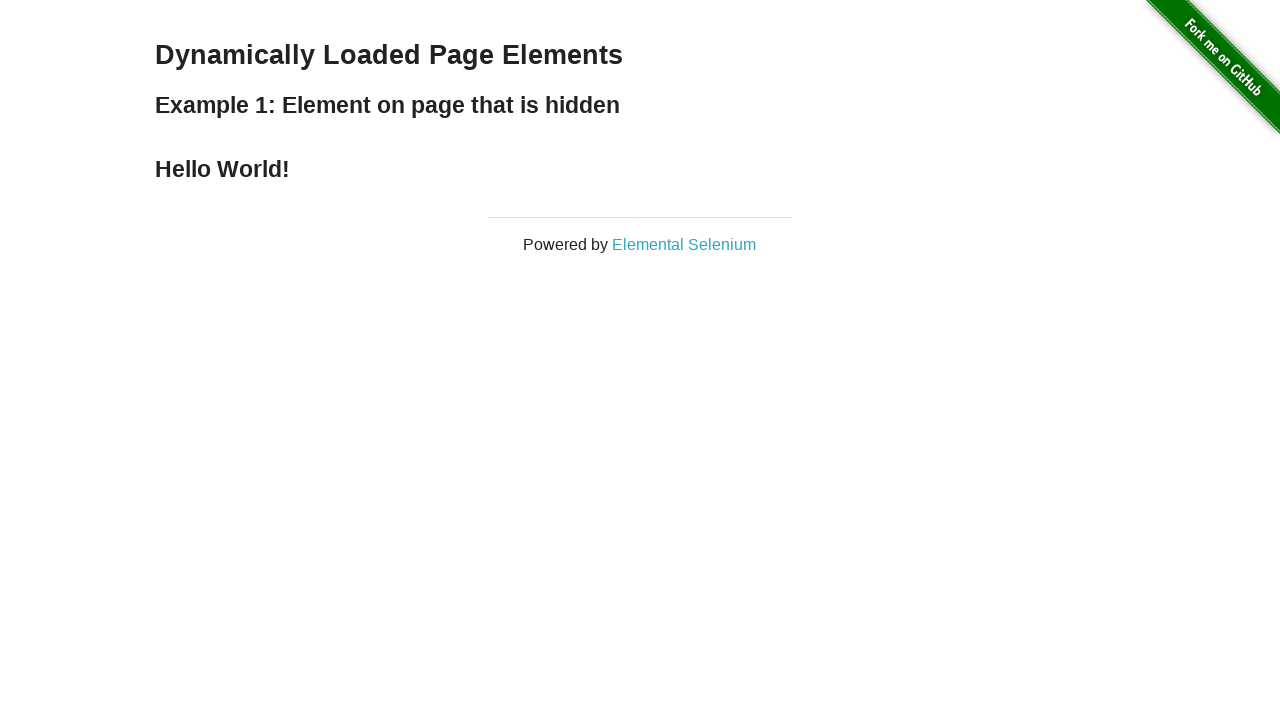

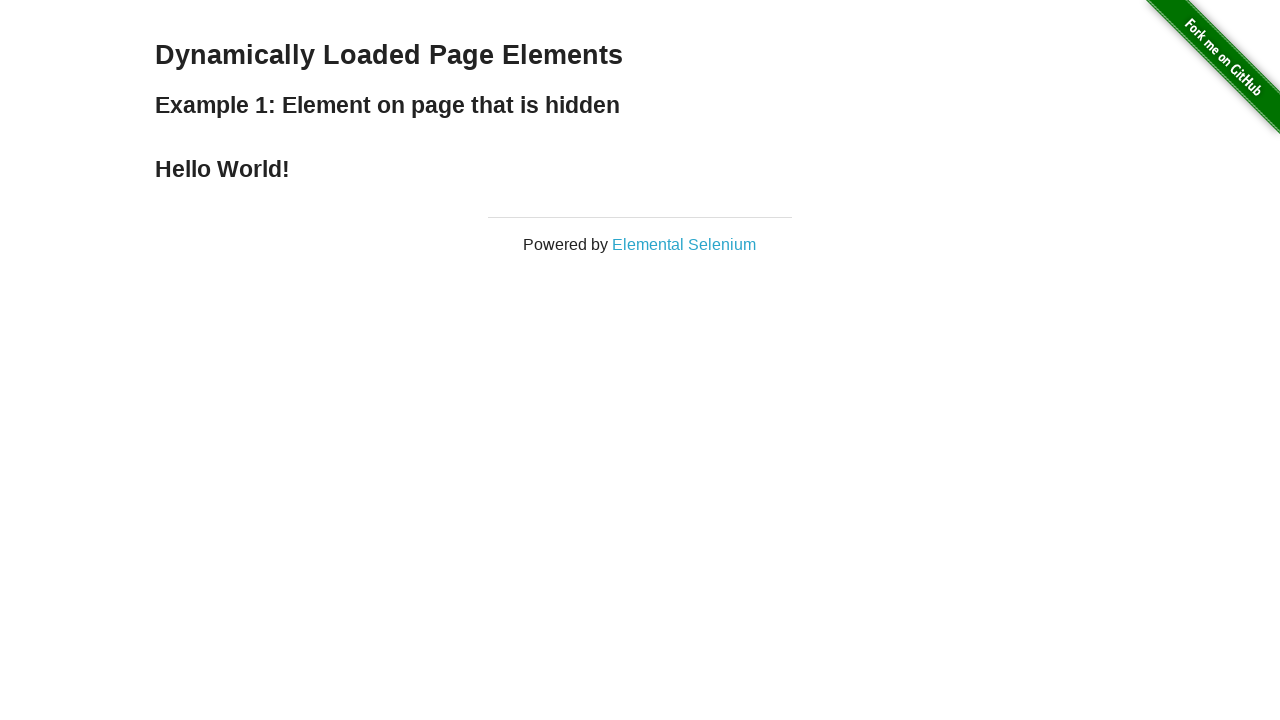